Navigates to a Panchatantra stories webpage and searches for occurrences of the text "Panchatantra" in the page body

Starting URL: http://www.talesofpanchatantra.com/short-stories-for-kids

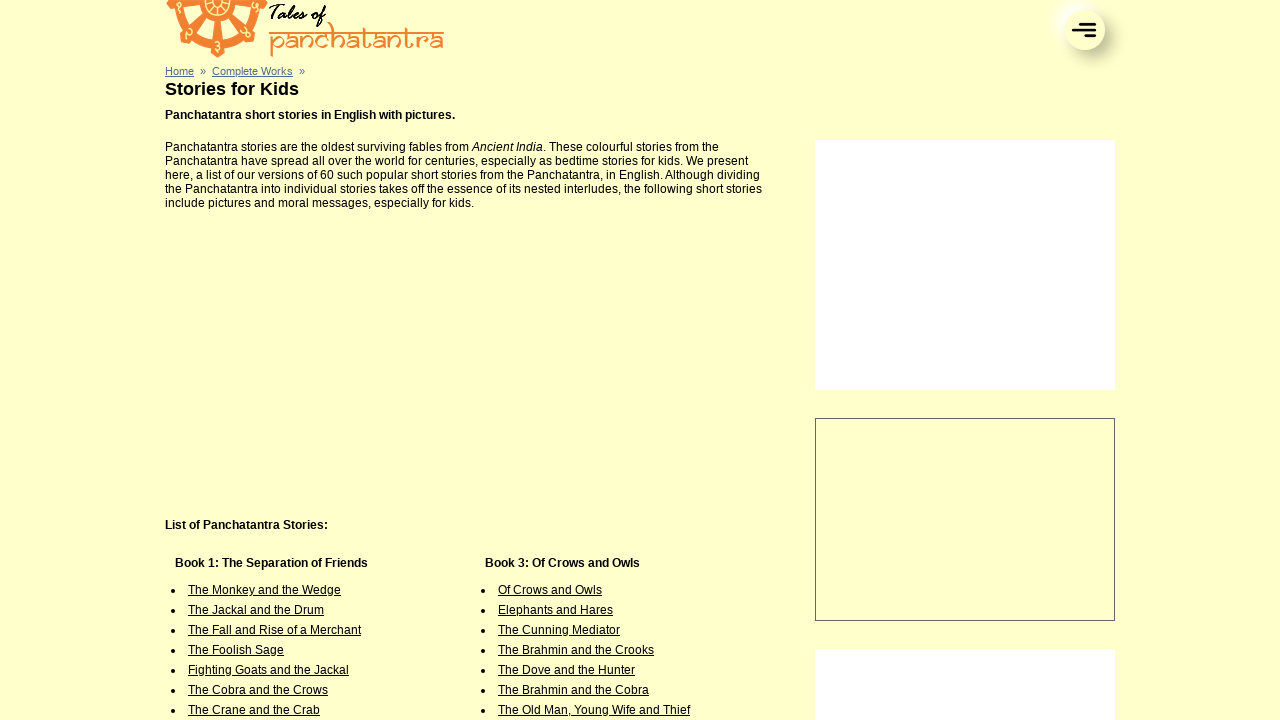

Navigated to Panchatantra stories webpage
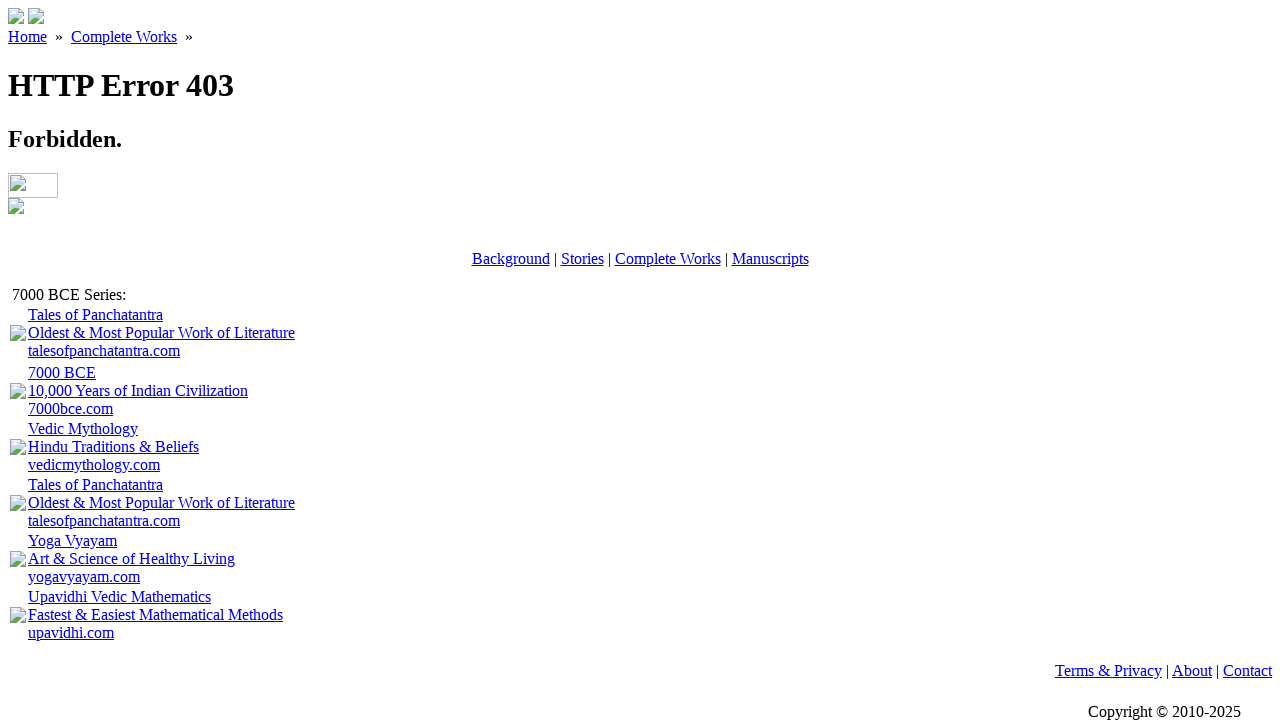

Located body element on the page
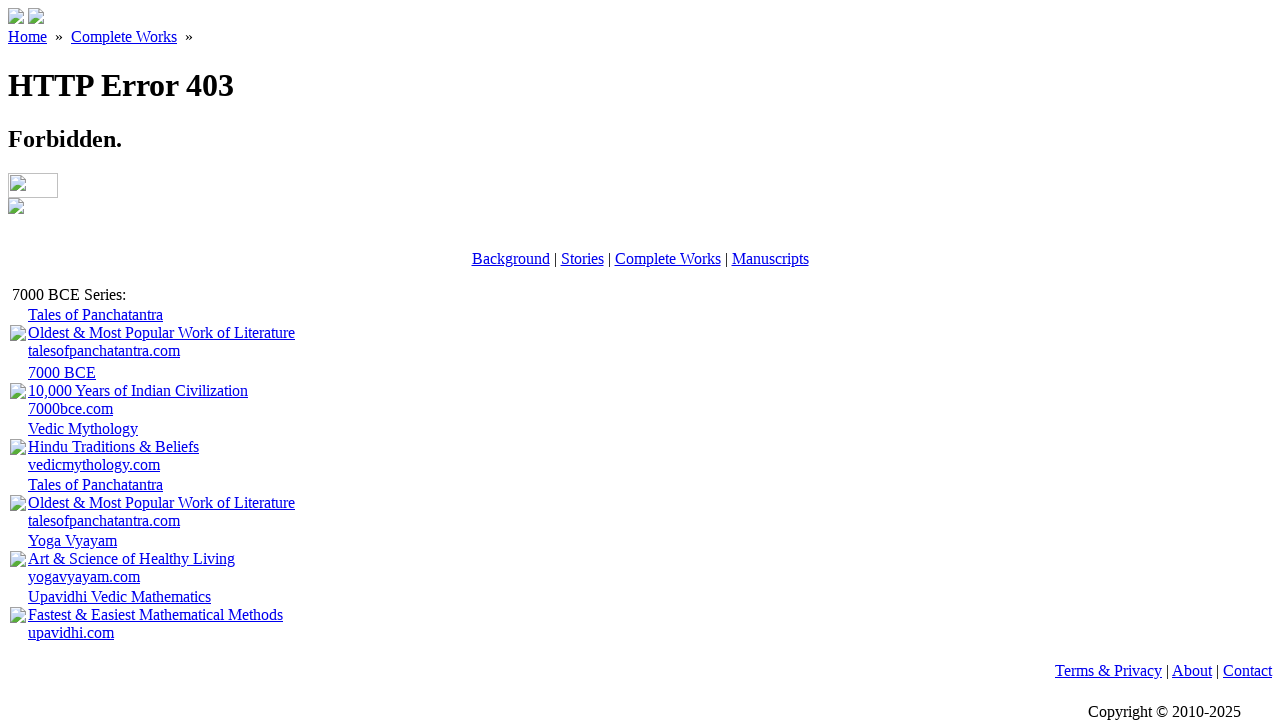

Extracted text content from page body
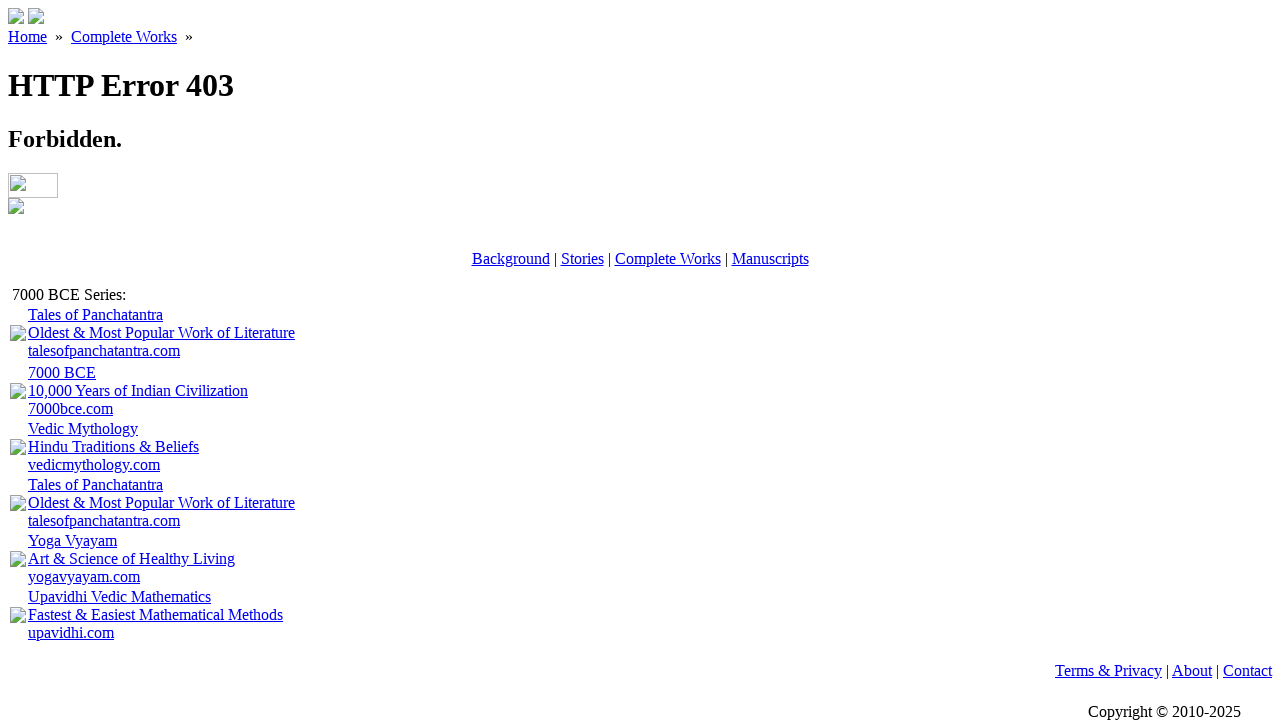

Searched for 'Panchatantra' occurrences in page text and found 3 matches
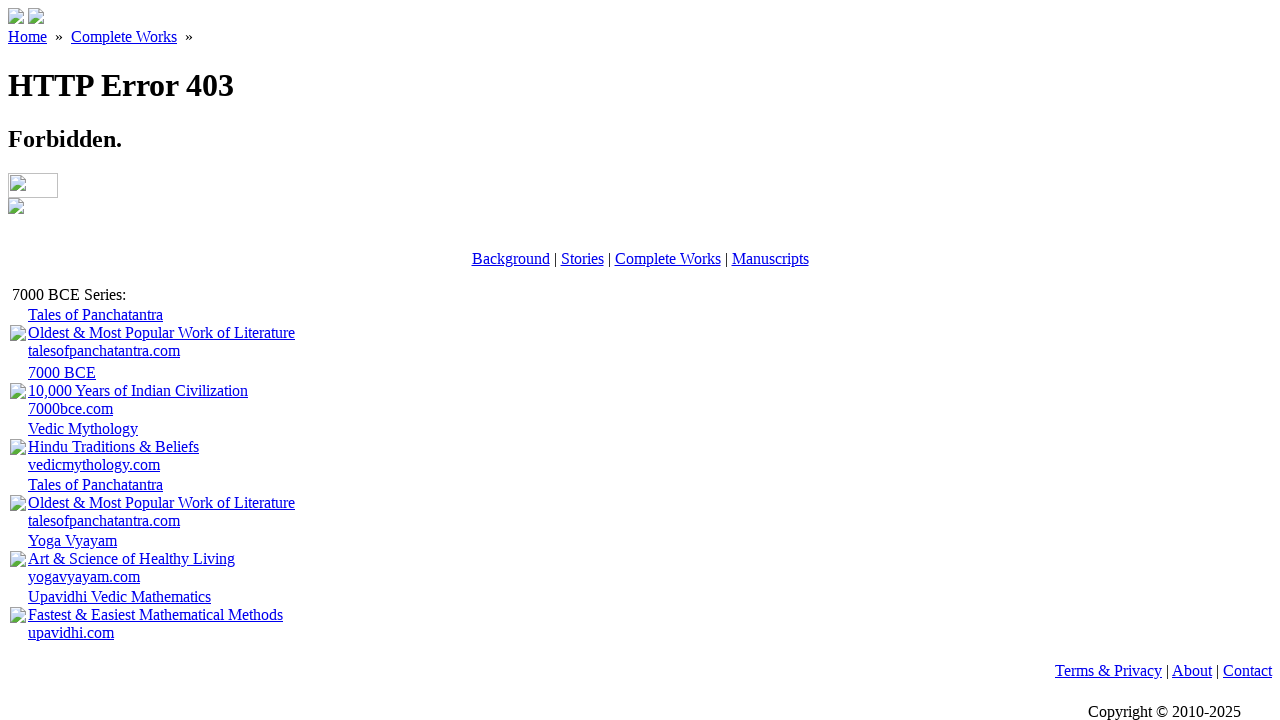

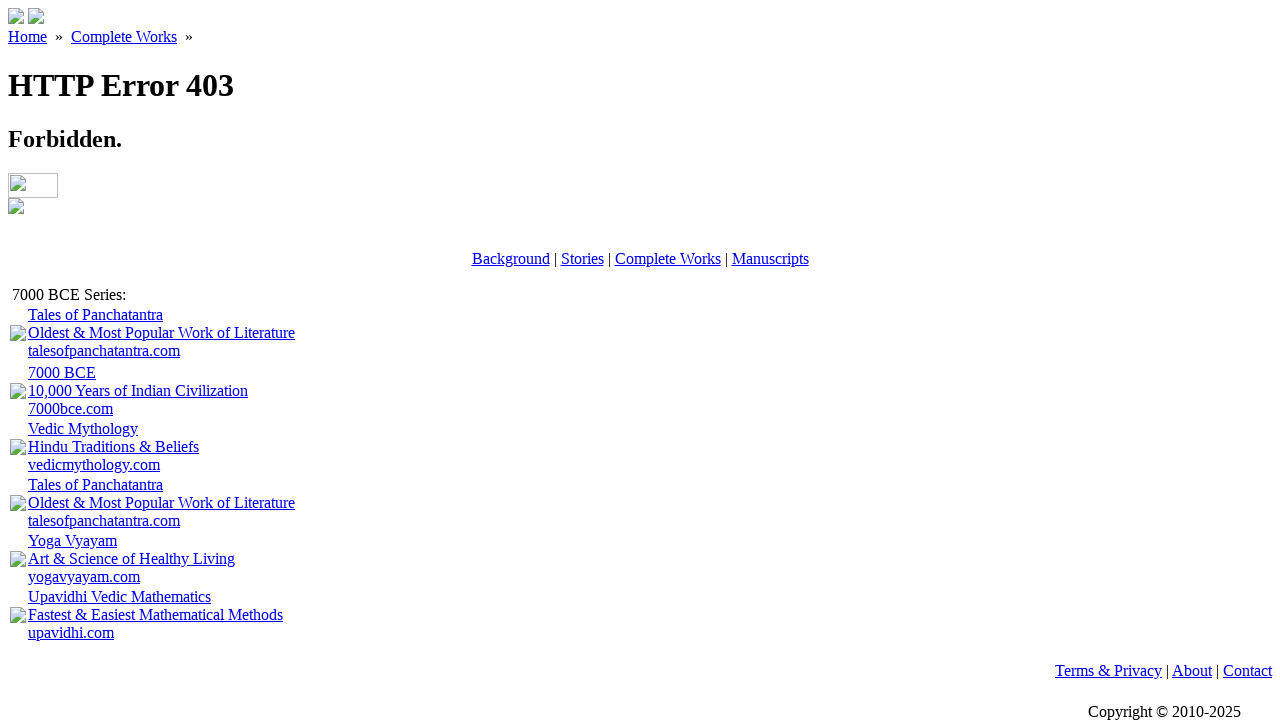